Tests radio button selection on the Telerik demos page by clicking on the Link Button radio button

Starting URL: http://demos.telerik.com/aspnet-ajax/button/examples/overview/defaultvb.aspx

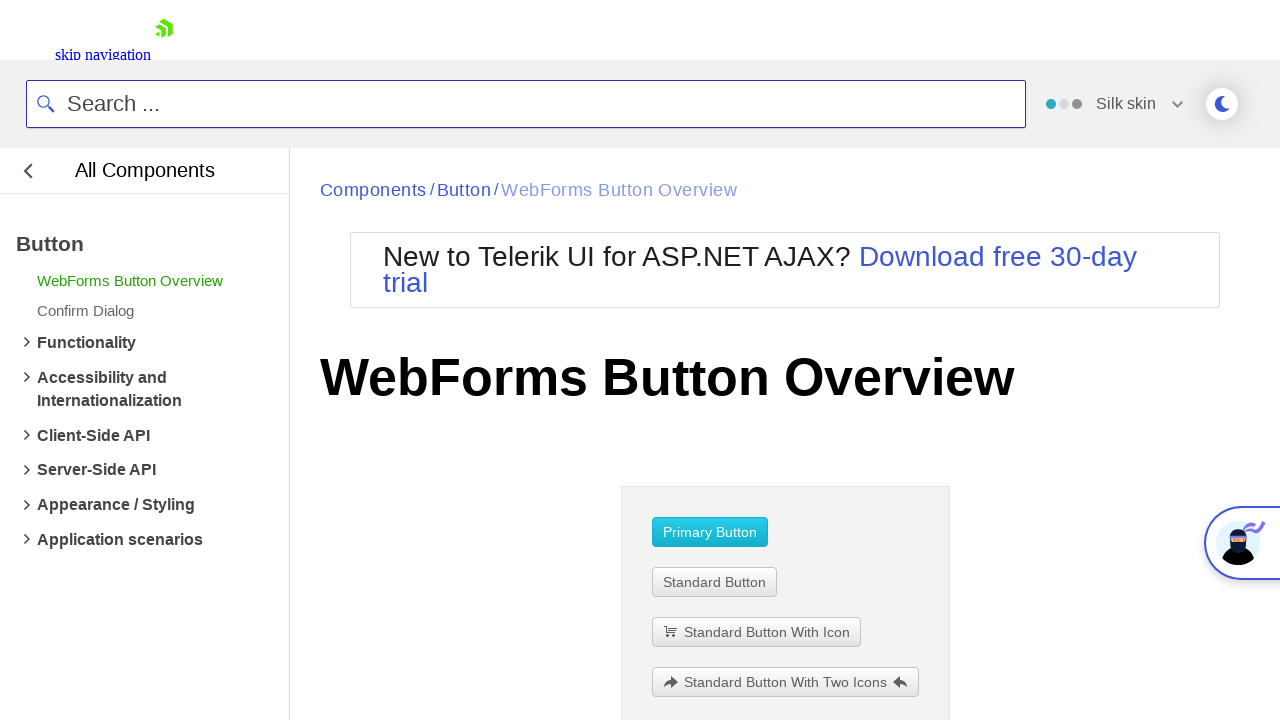

Navigated to Telerik button demos page
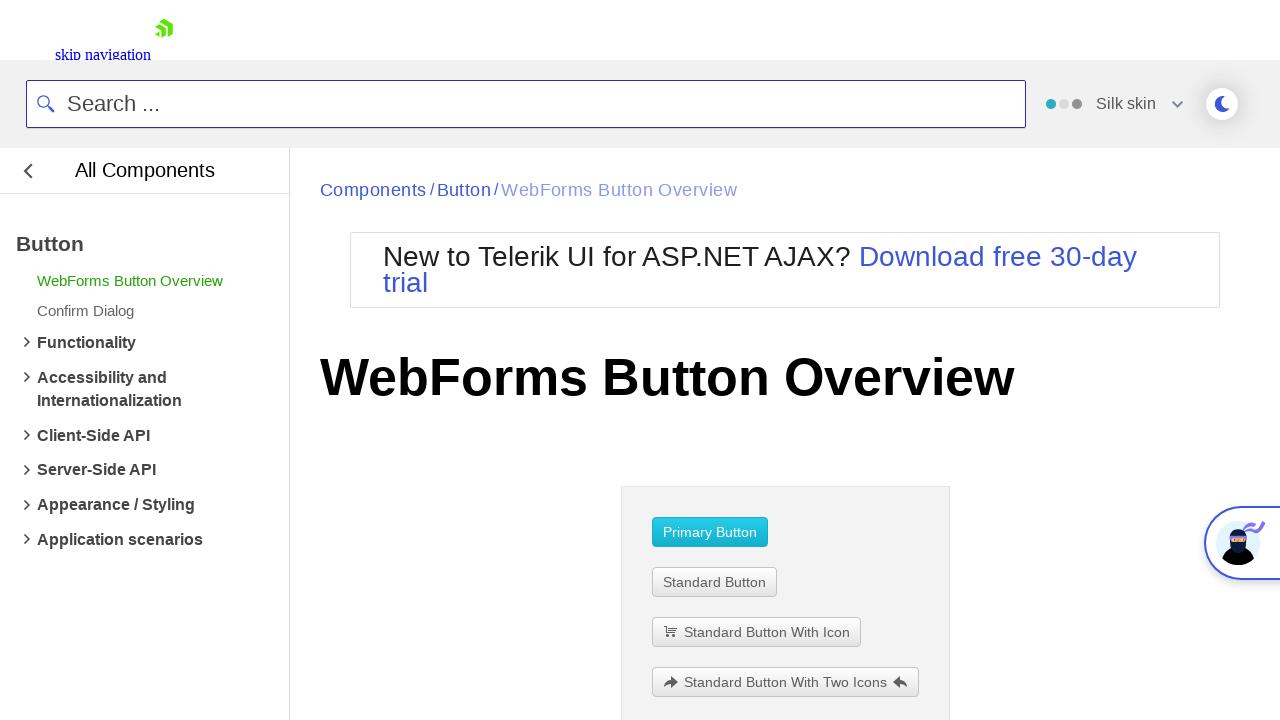

Located Link Button radio button element
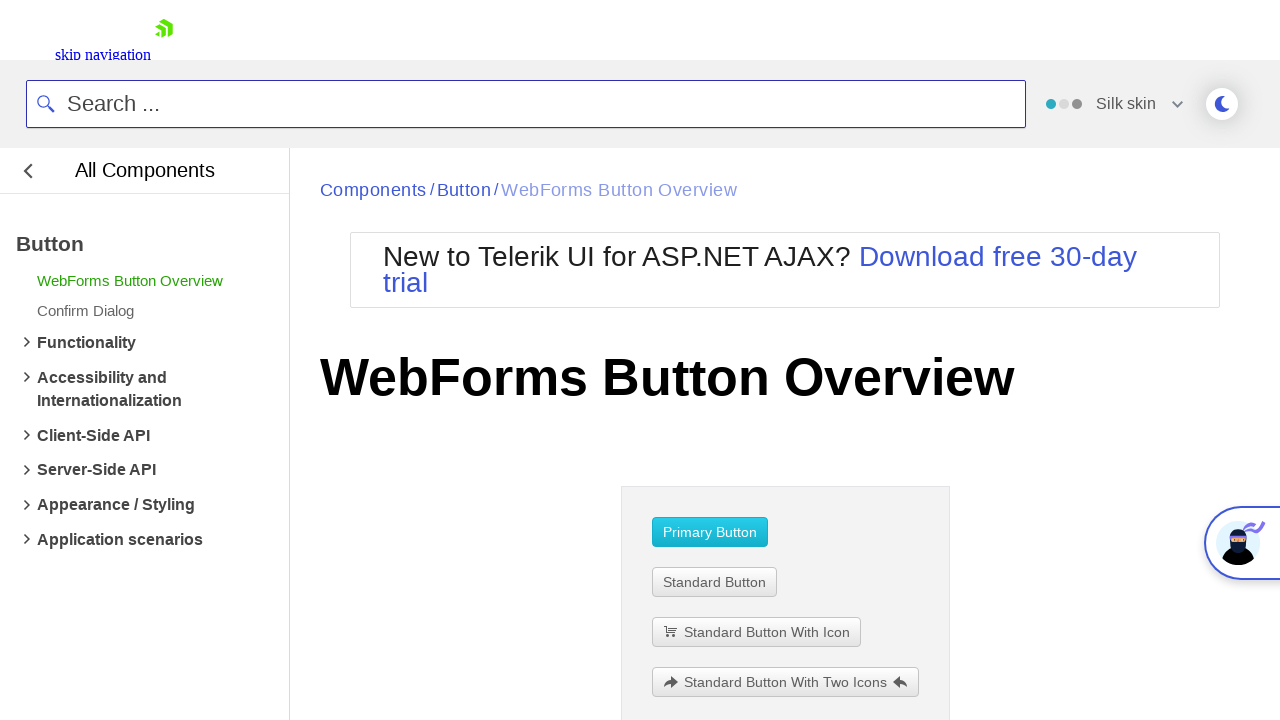

Checked that Link Button radio button is not selected
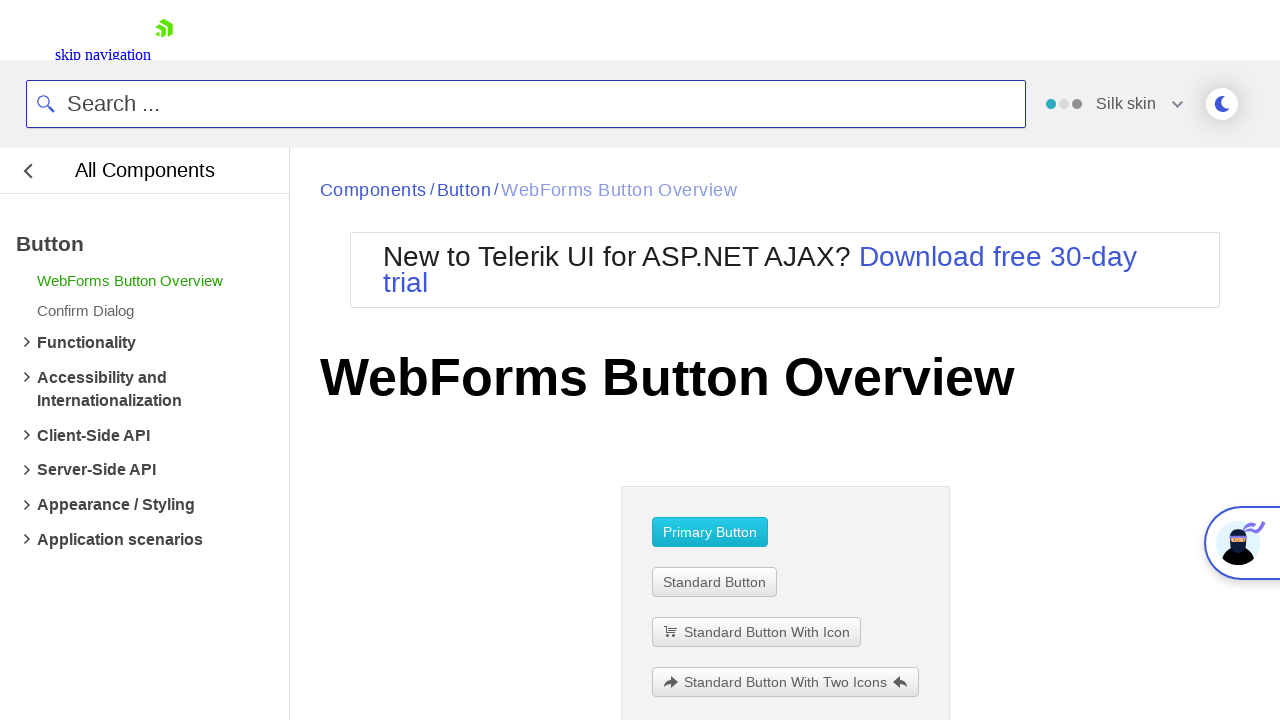

Clicked Link Button radio button to select it at (404, 361) on xpath=//label[contains(text(),'Link Button')]
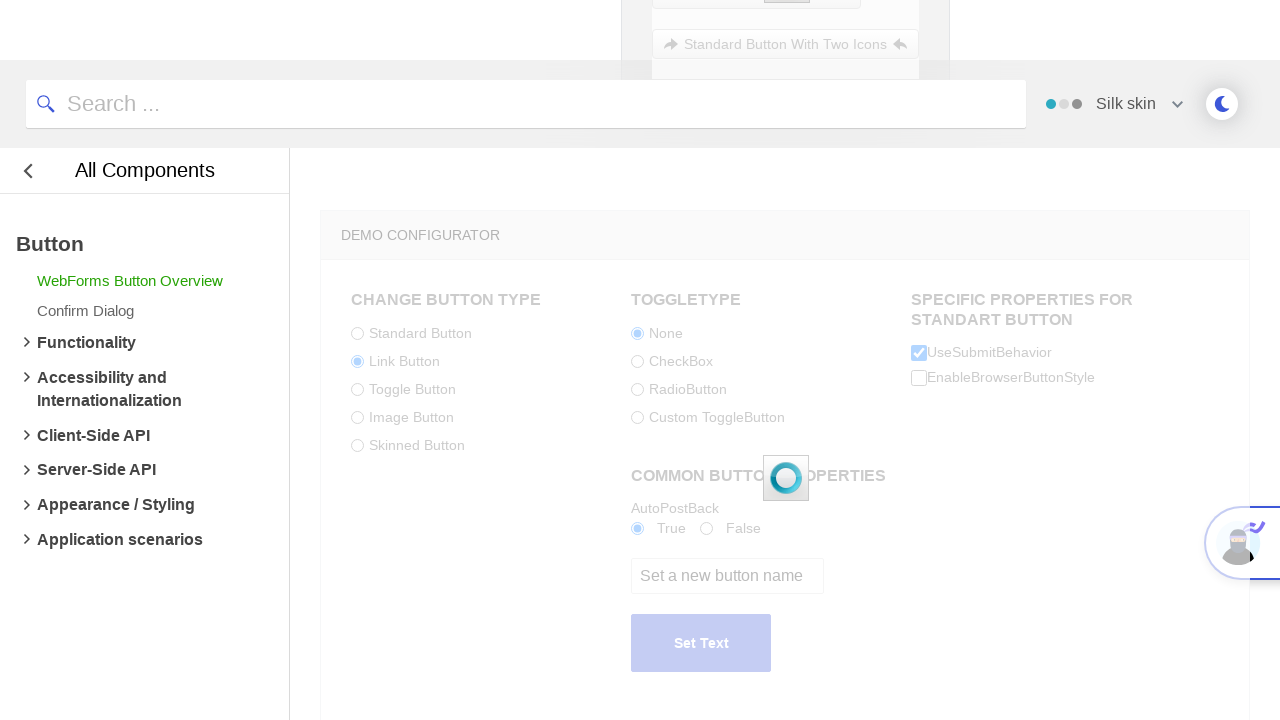

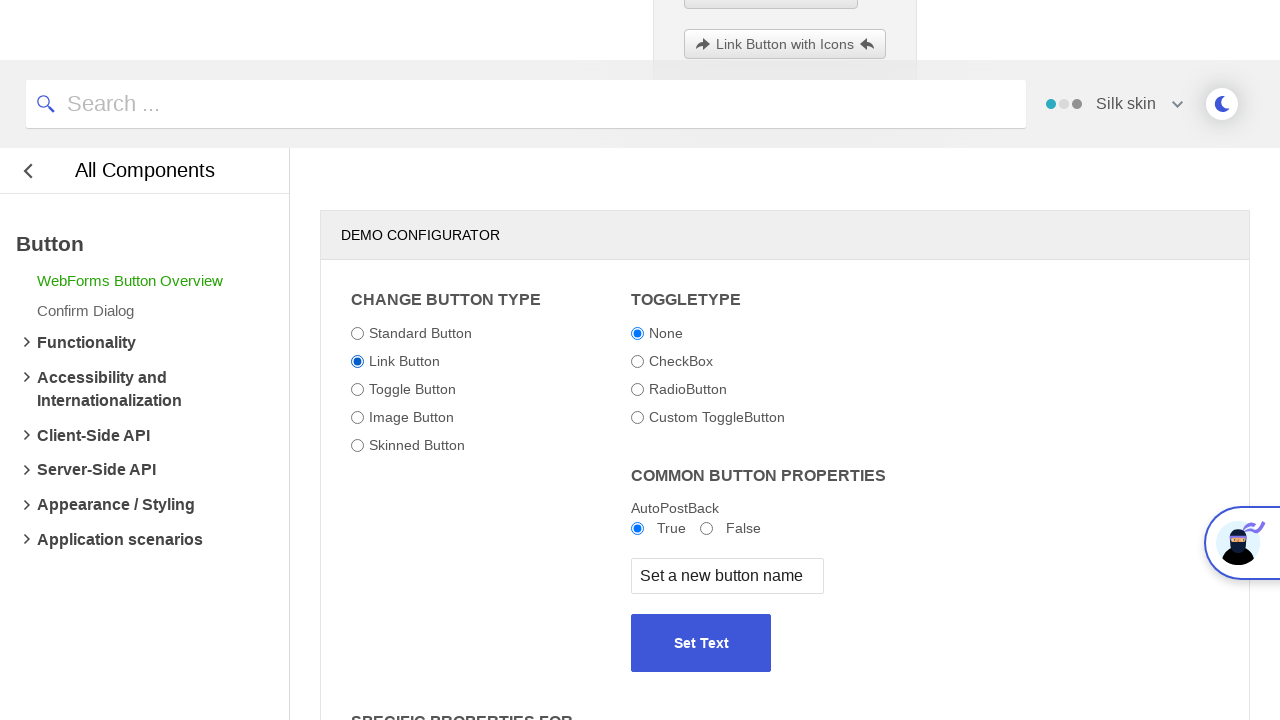